Tests radio button functionality by selecting different radio options

Starting URL: https://bonigarcia.dev/selenium-webdriver-java/web-form.html

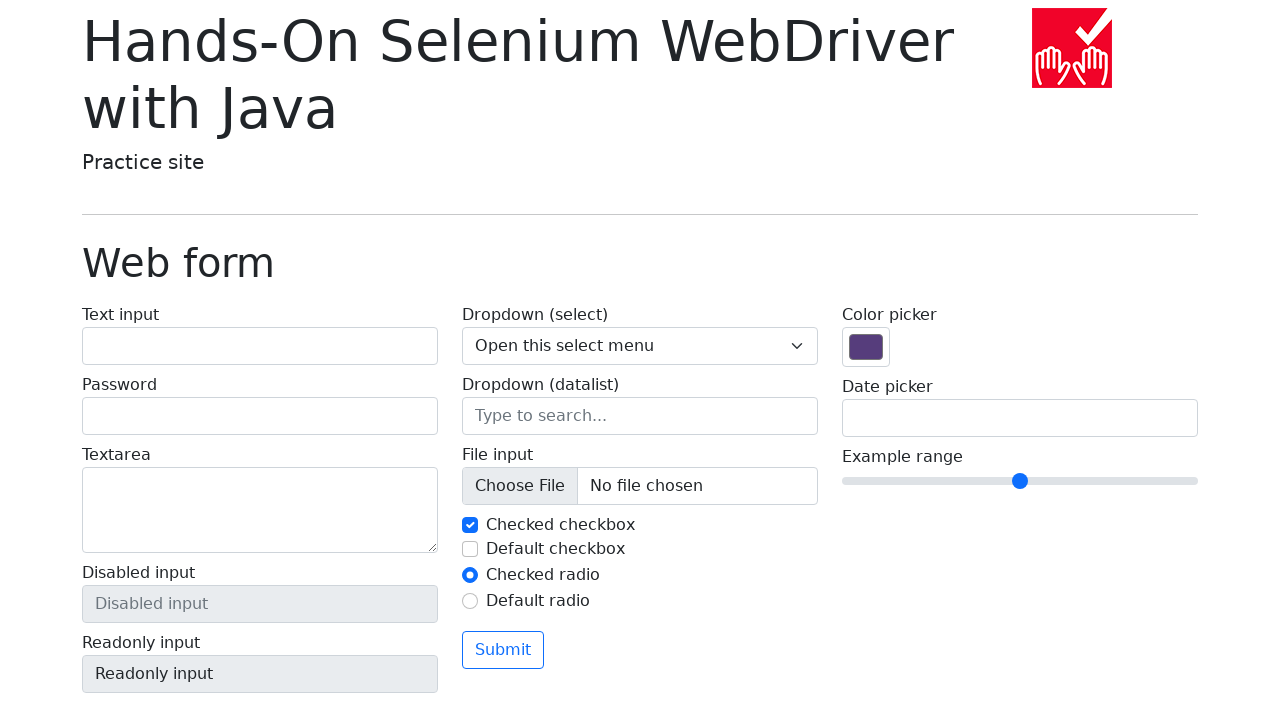

Verified that 2 radio buttons are present on the page
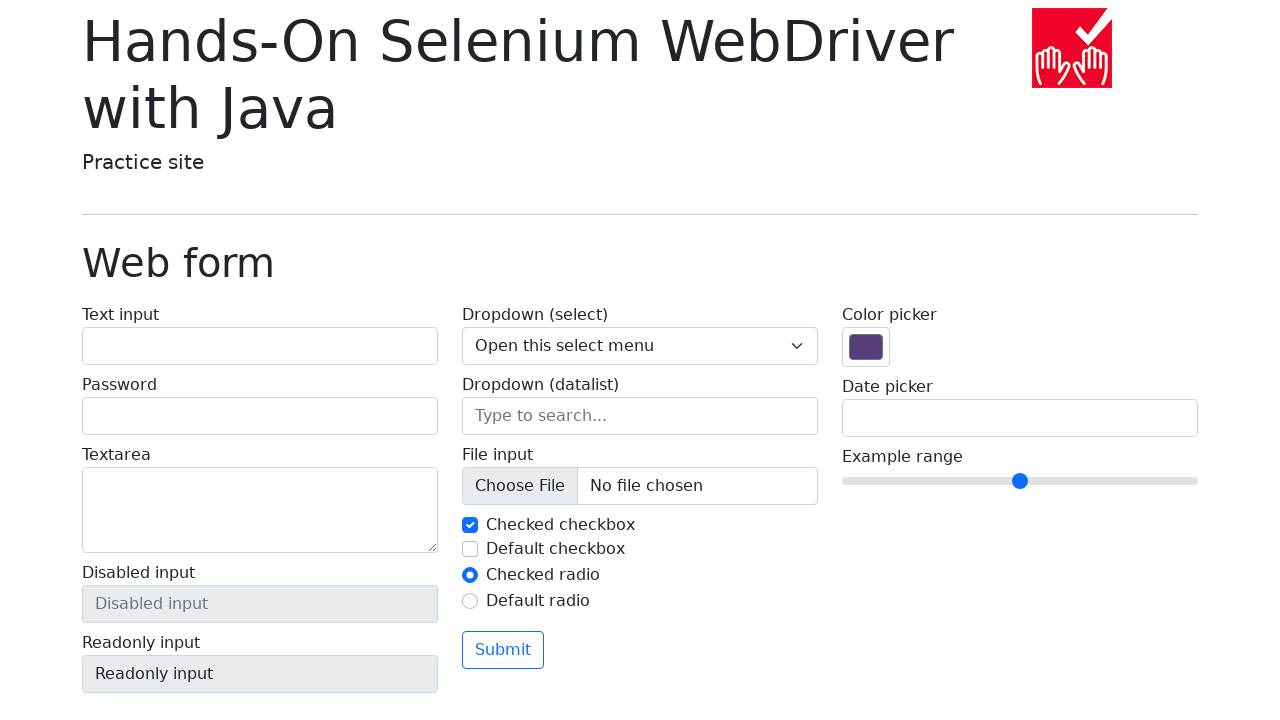

Verified that first radio button (my-radio-1) is selected by default
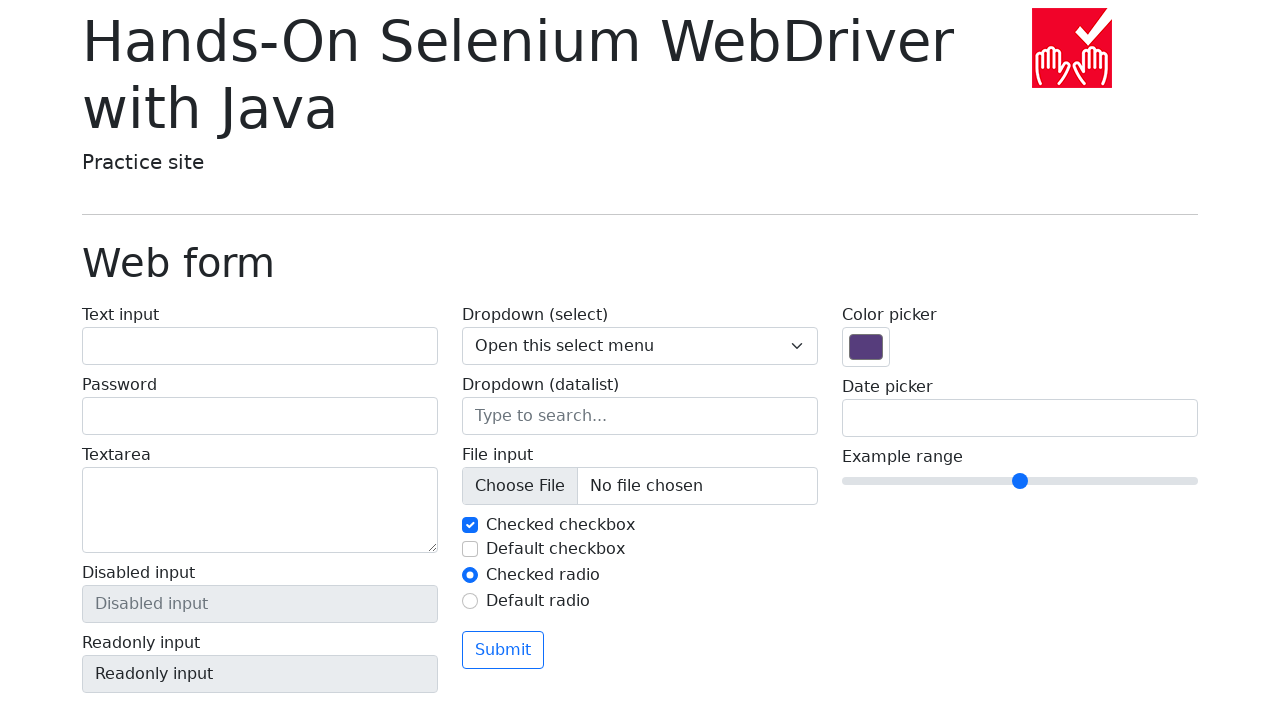

Clicked on the second radio button (my-radio-2) at (470, 601) on input#my-radio-2
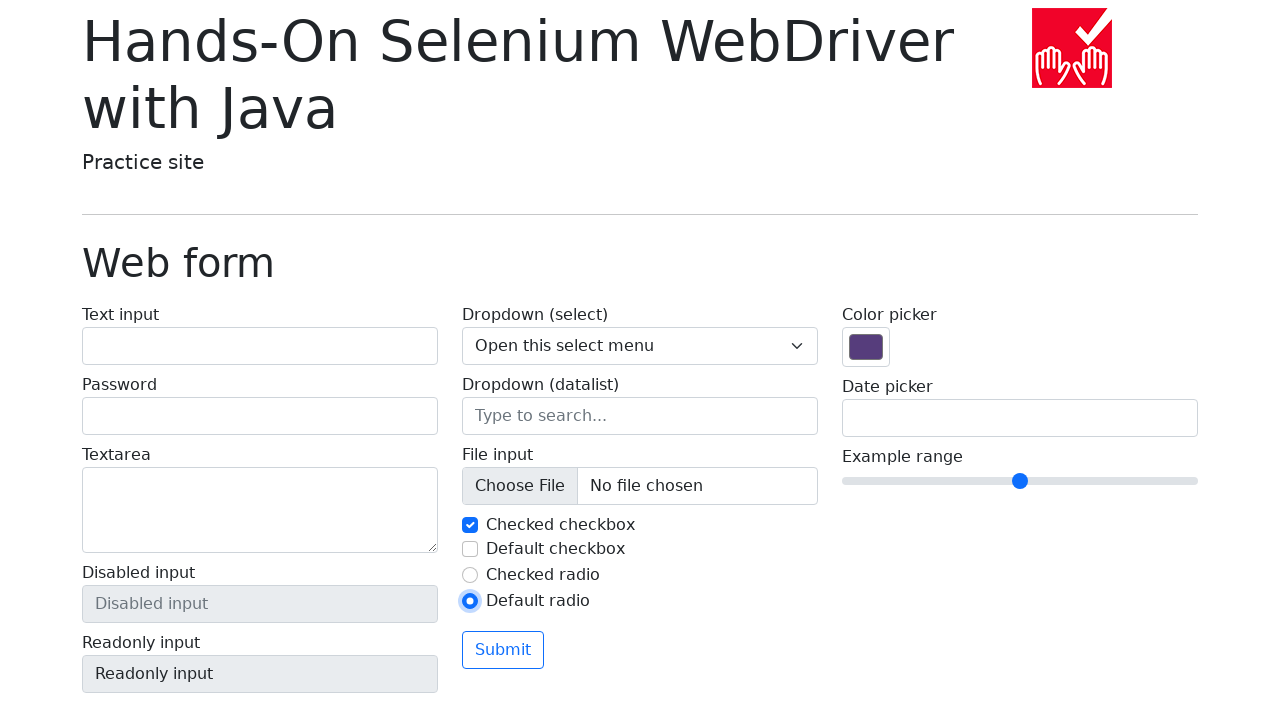

Verified that second radio button (my-radio-2) is now checked
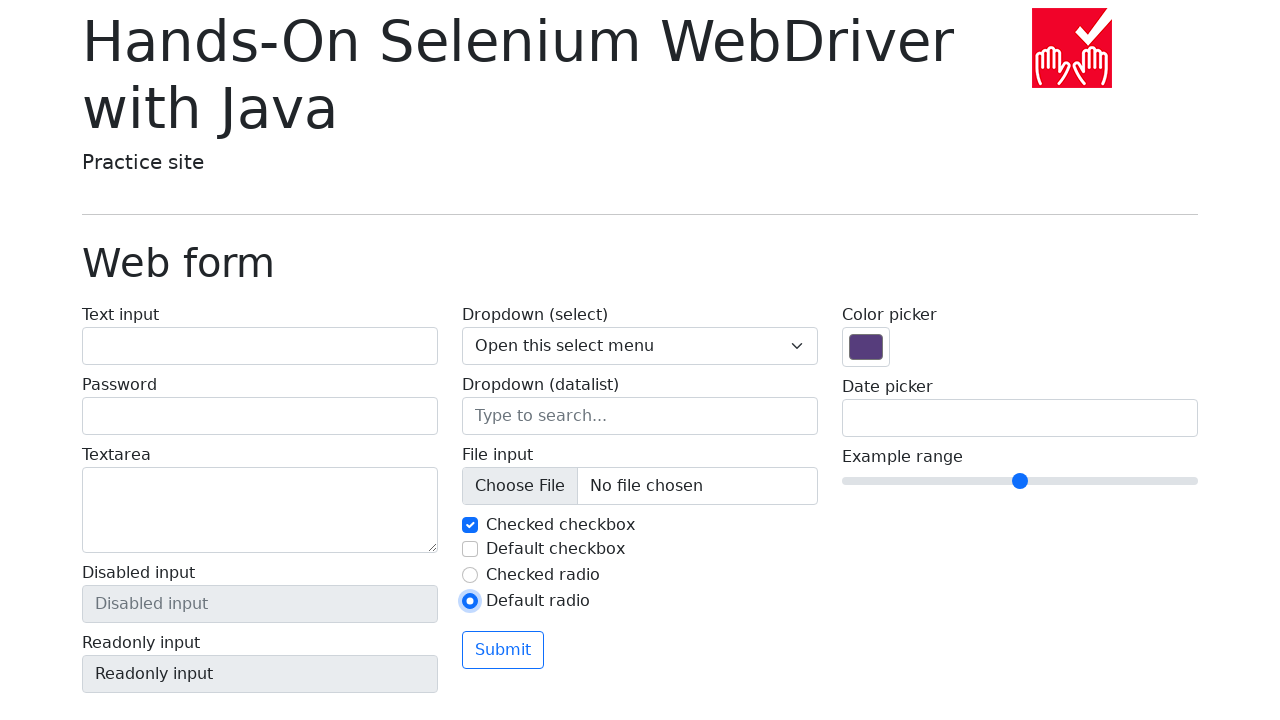

Verified that first radio button (my-radio-1) is now unchecked
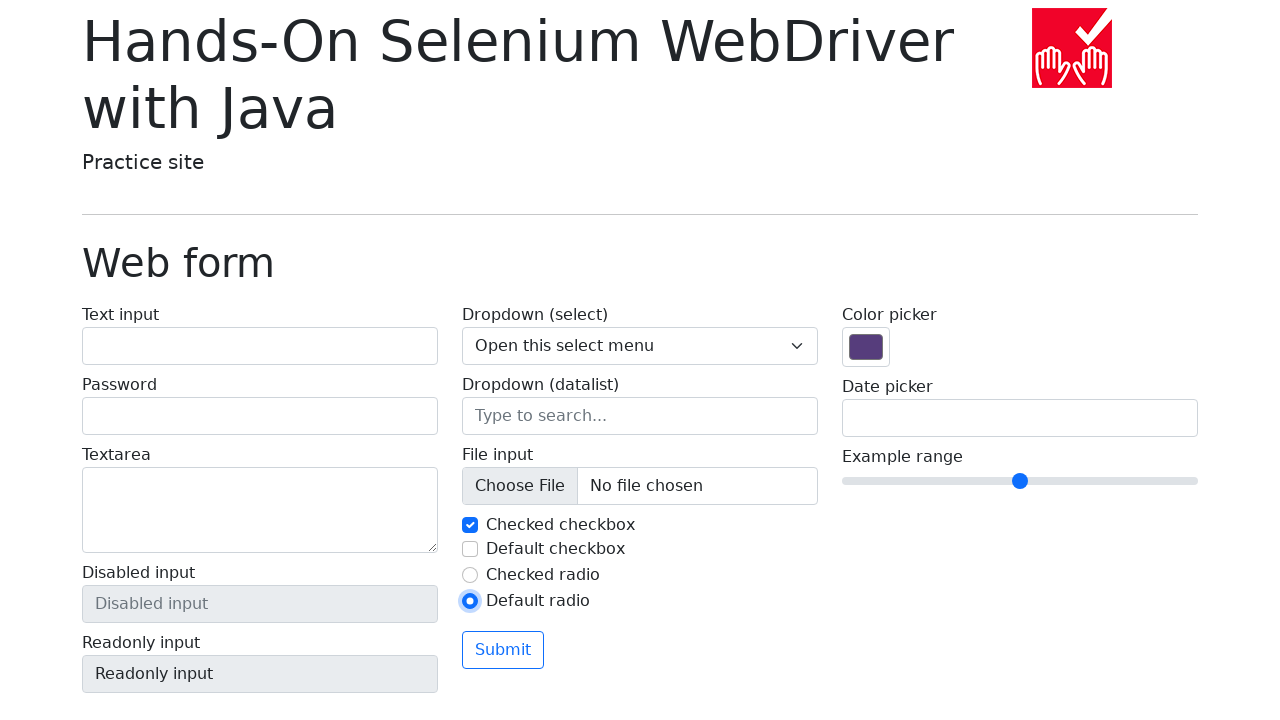

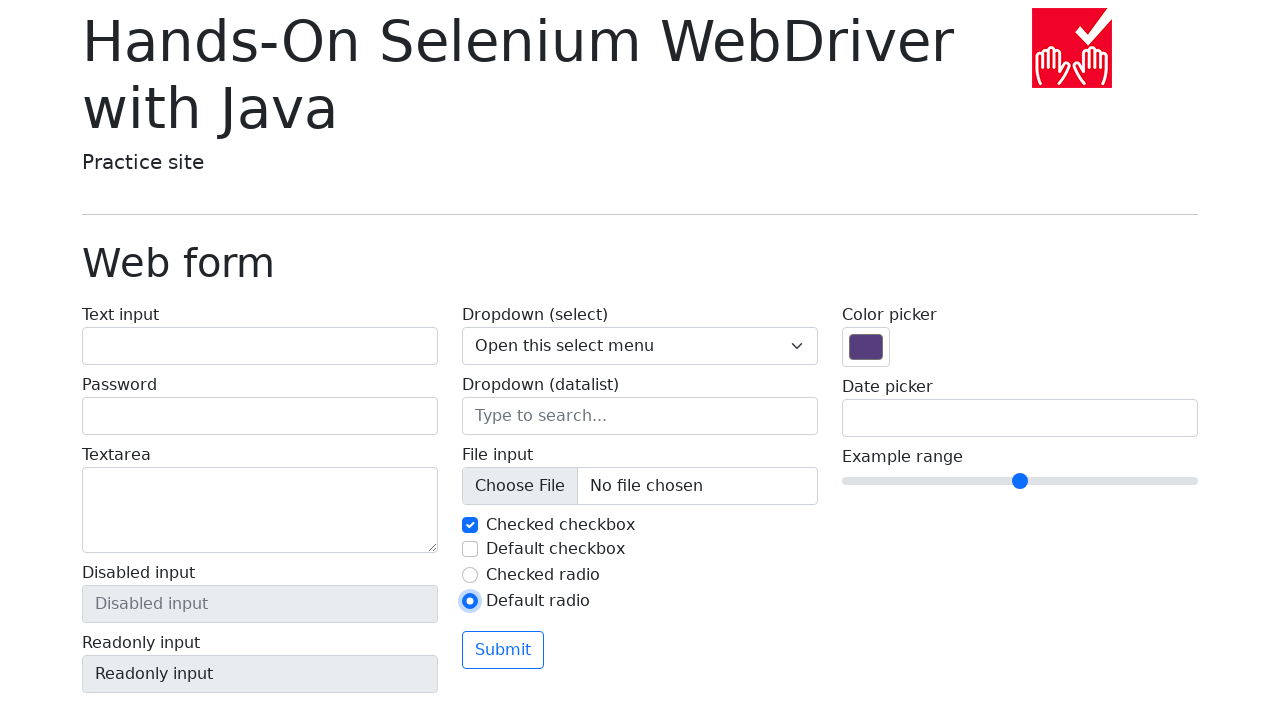